Tests dropdown functionality on a practice page by opening a passenger selection dropdown, incrementing the adult passenger count 4 times, and closing the dropdown.

Starting URL: https://rahulshettyacademy.com/dropdownsPractise/

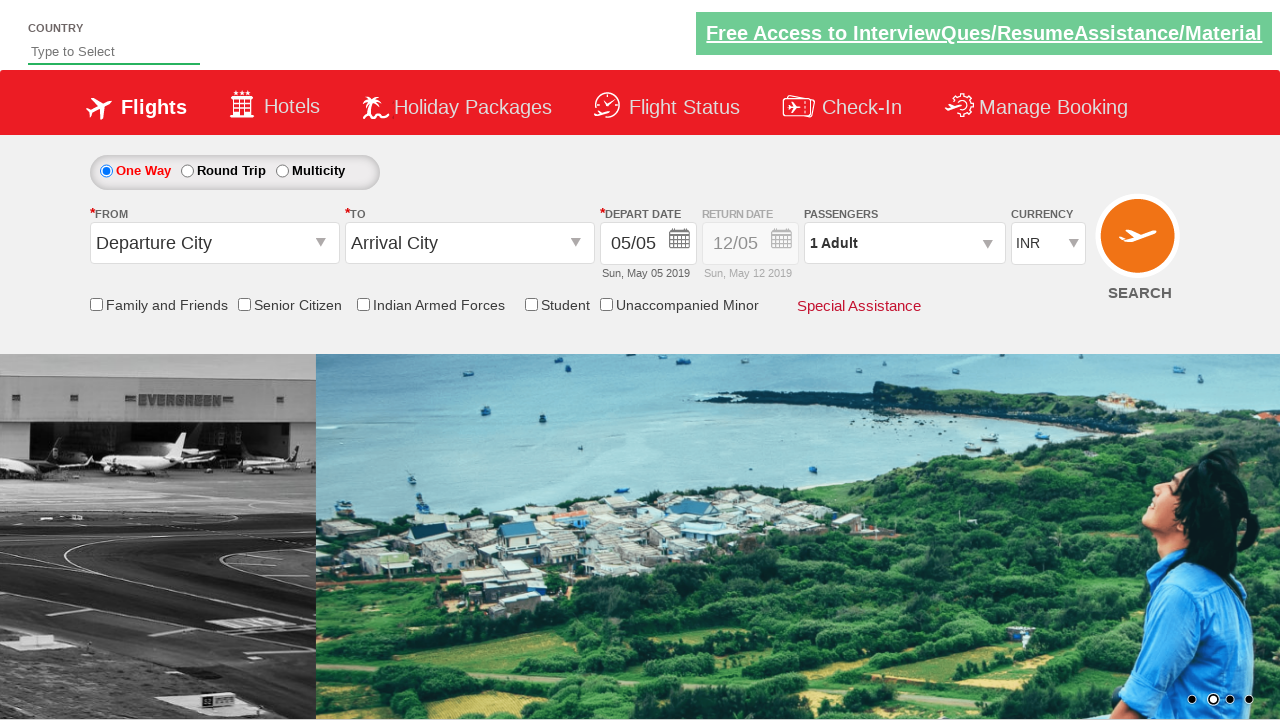

Clicked on passenger info dropdown to open it at (904, 243) on #divpaxinfo
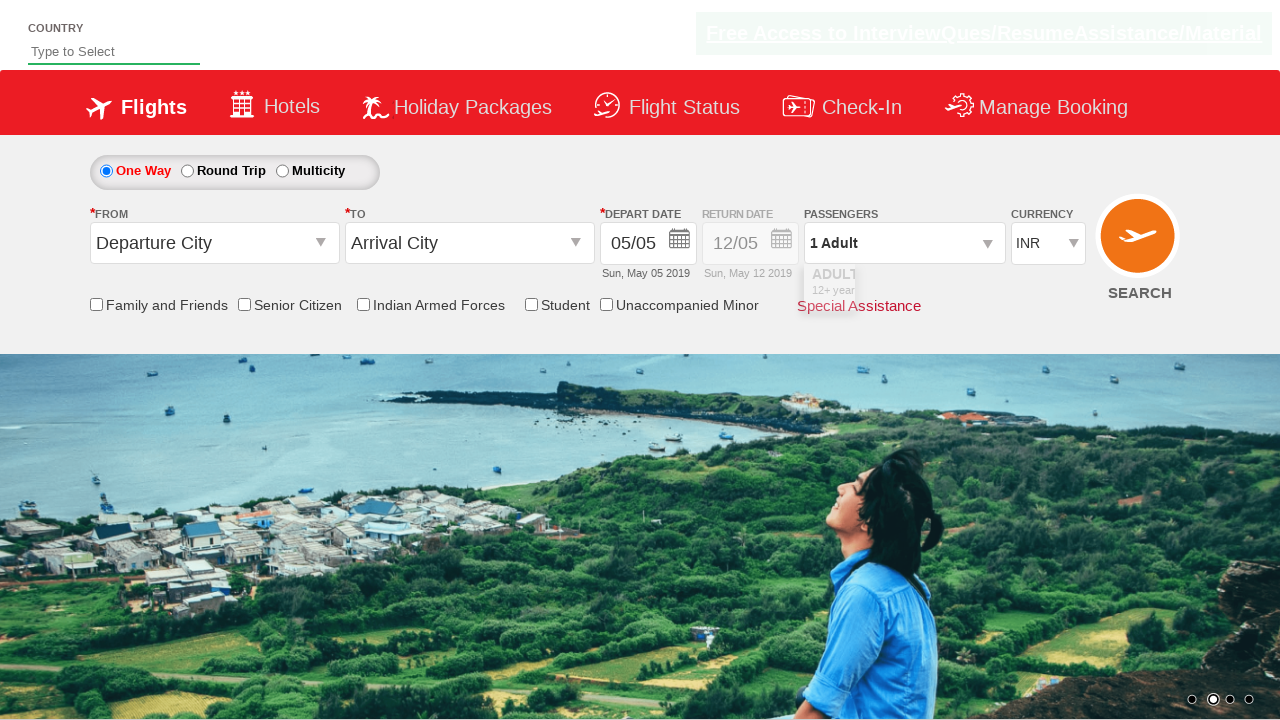

Waited for dropdown to be visible
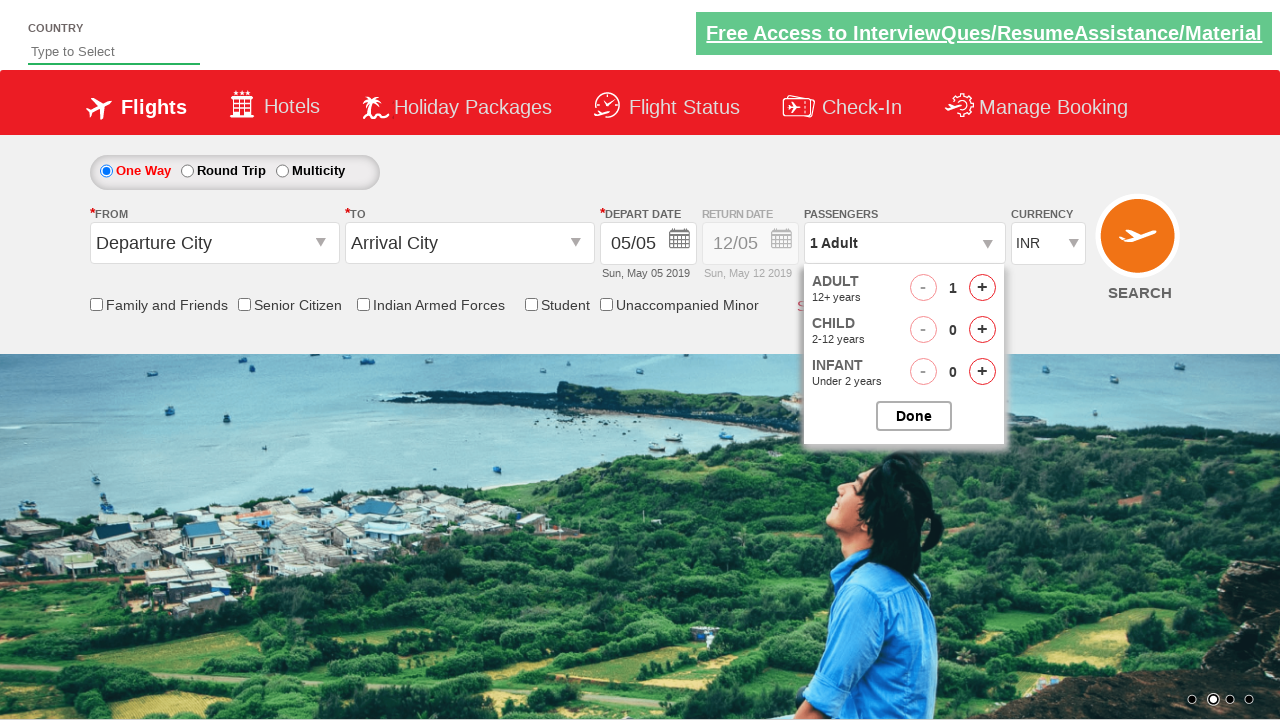

Clicked increment adult button (iteration 1 of 4) at (982, 288) on #hrefIncAdt
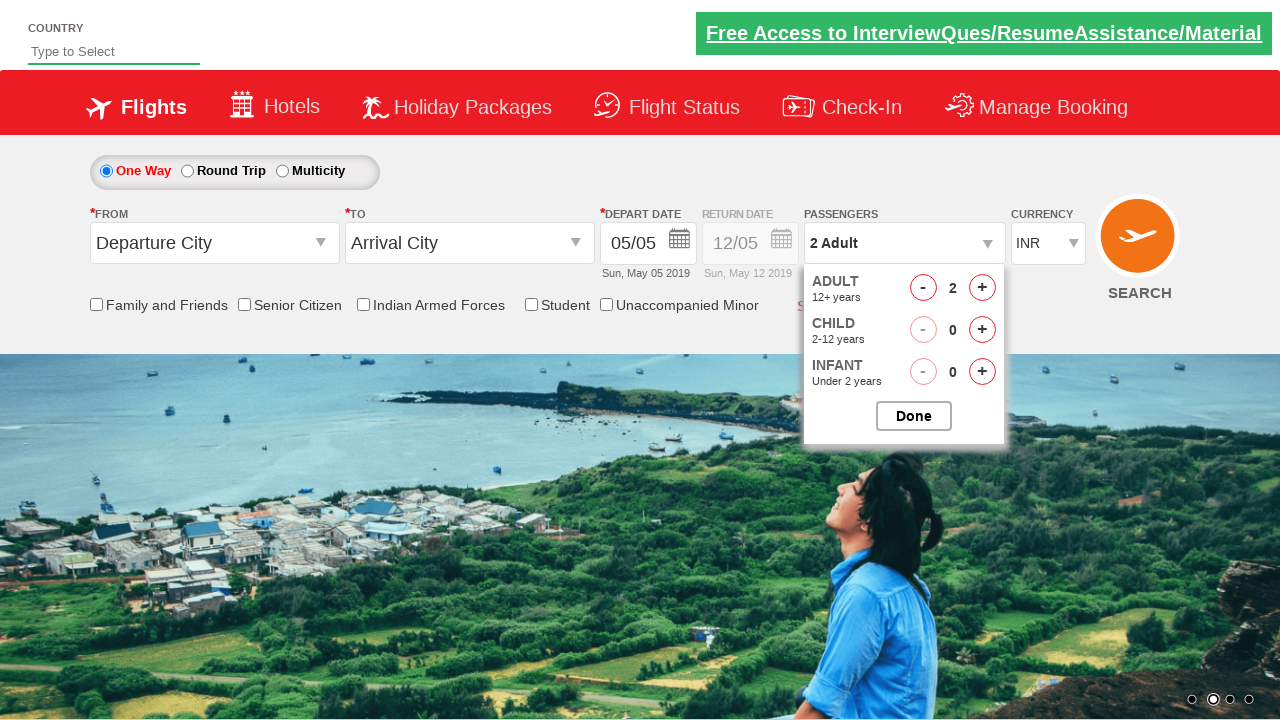

Clicked increment adult button (iteration 2 of 4) at (982, 288) on #hrefIncAdt
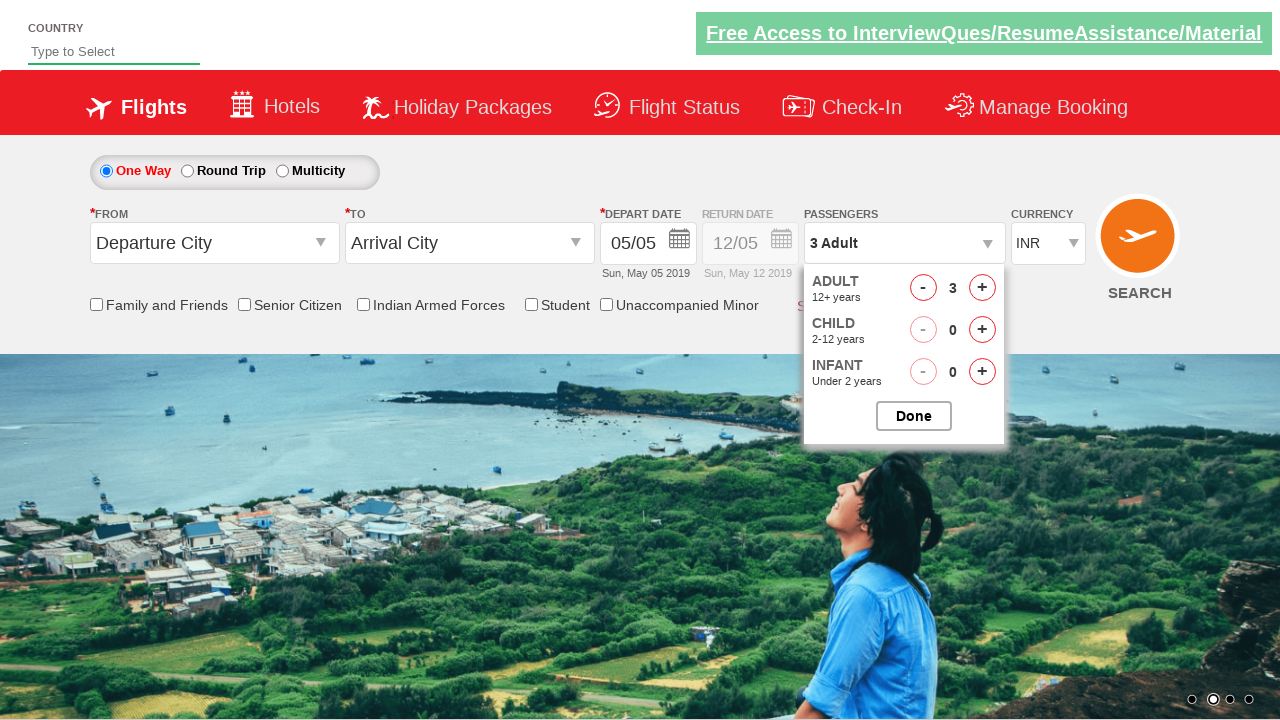

Clicked increment adult button (iteration 3 of 4) at (982, 288) on #hrefIncAdt
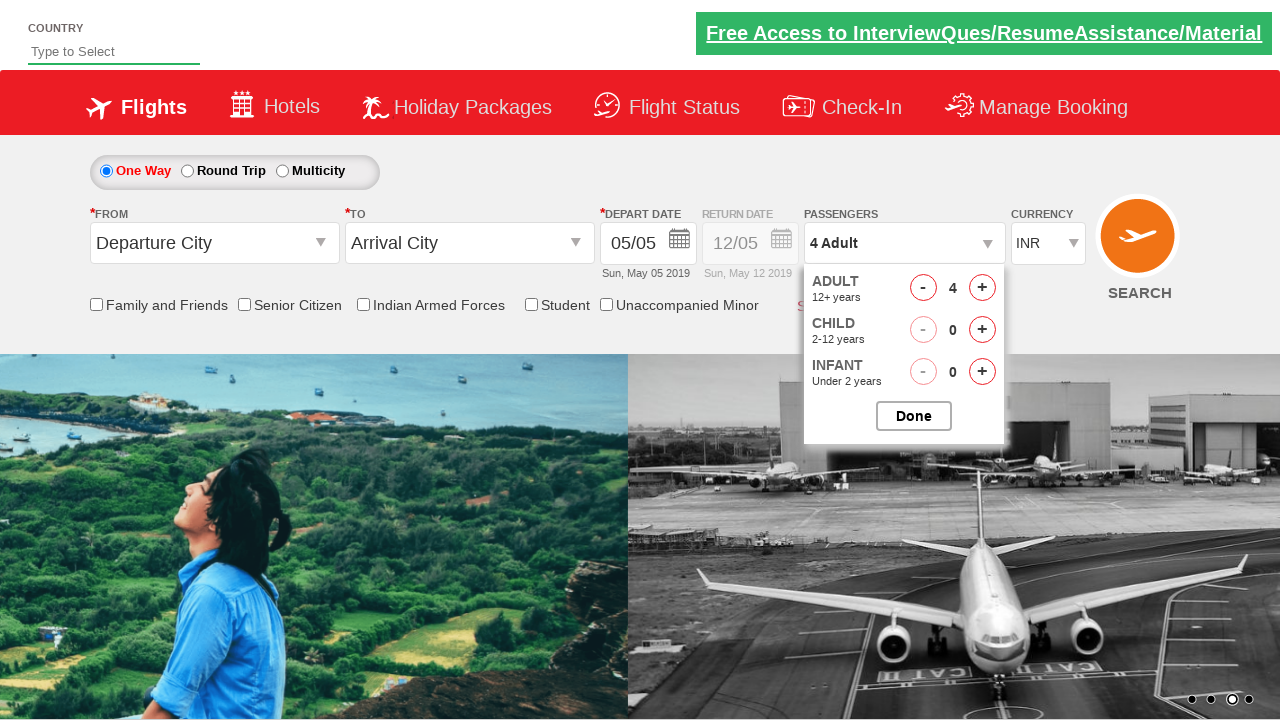

Clicked increment adult button (iteration 4 of 4) at (982, 288) on #hrefIncAdt
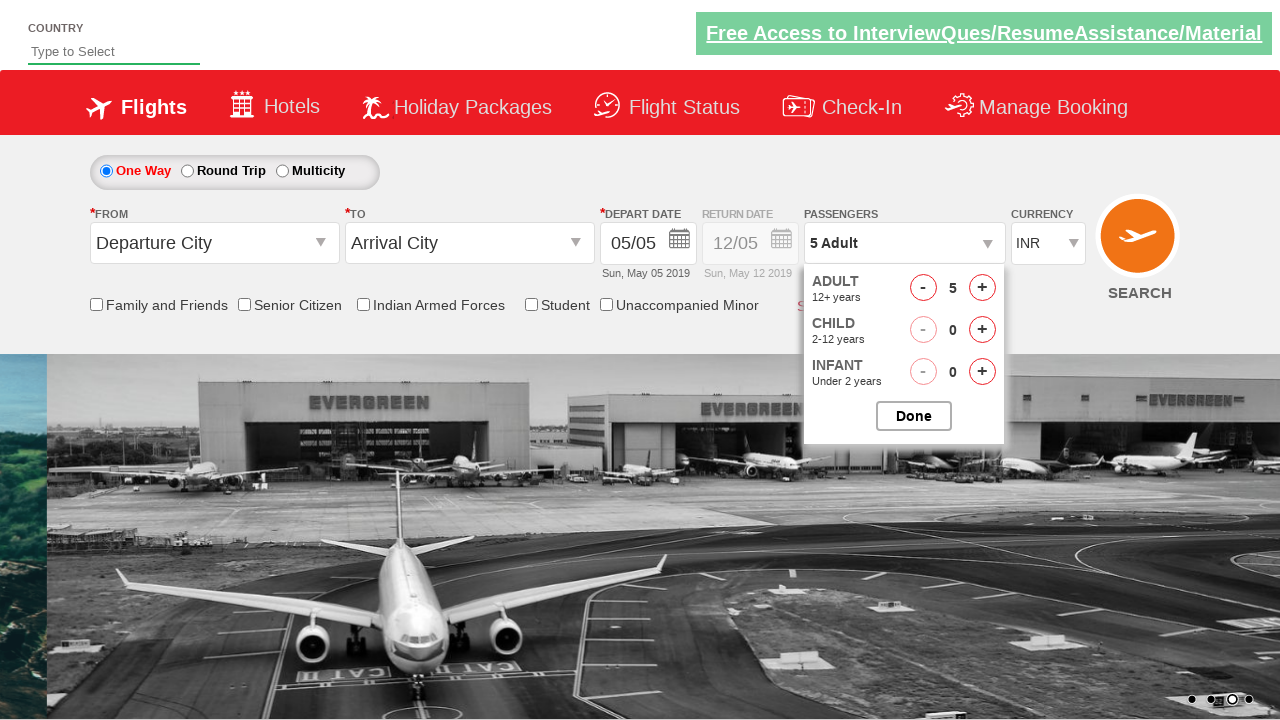

Clicked the close button to close the dropdown at (914, 416) on (//input[@id='btnclosepaxoption'])[1]
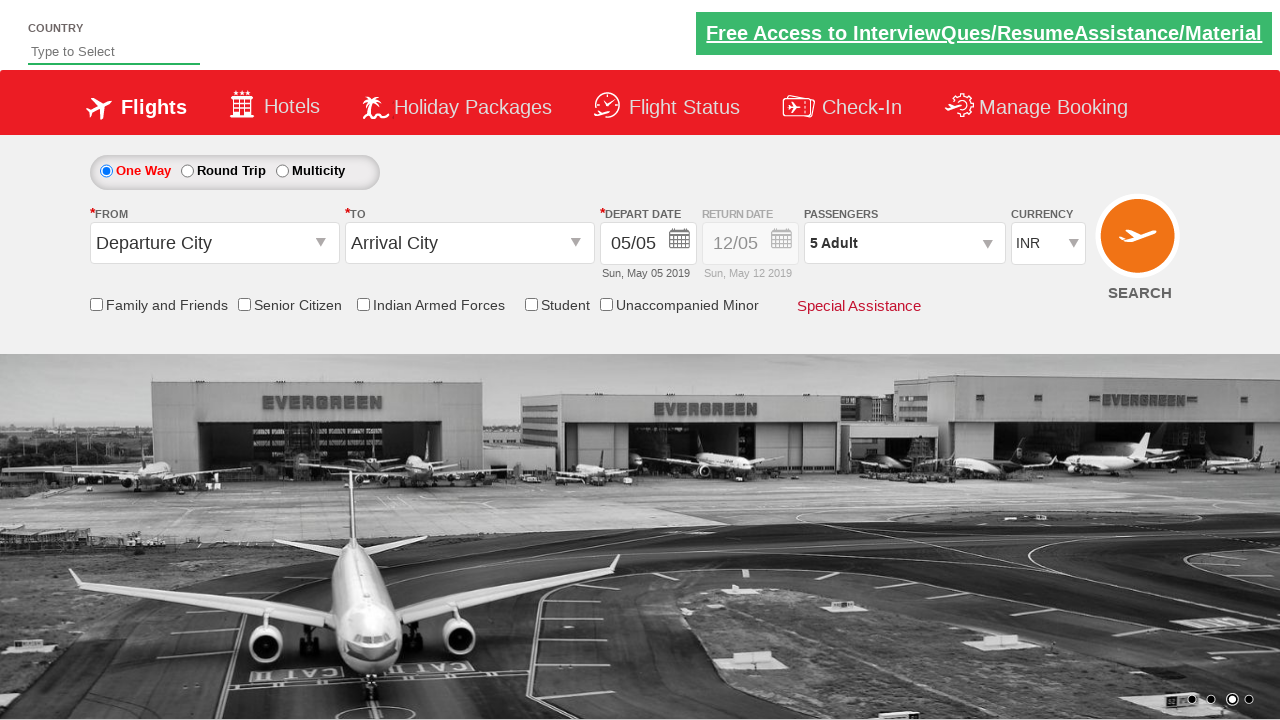

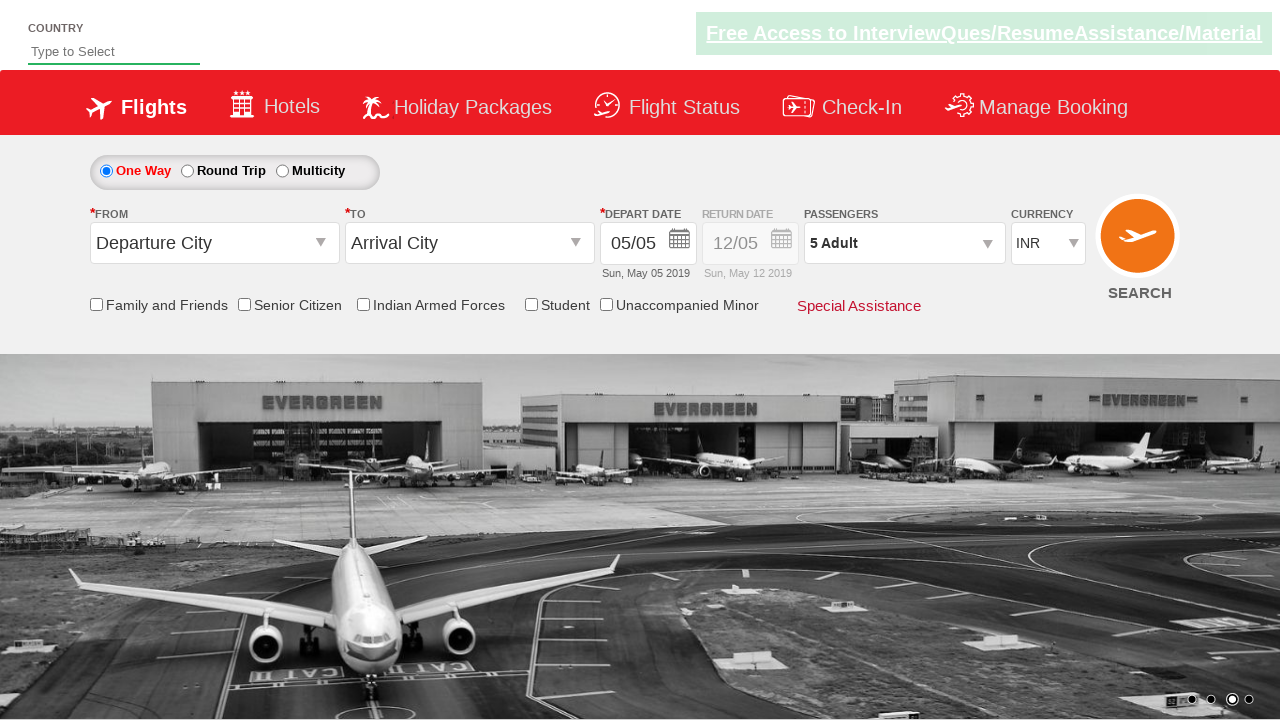